Tests form validation by filling out various form fields, leaving zip code empty, submitting the form, and verifying that field background colors change appropriately (red for empty required field, green for filled fields)

Starting URL: https://bonigarcia.dev/selenium-webdriver-java/data-types.html

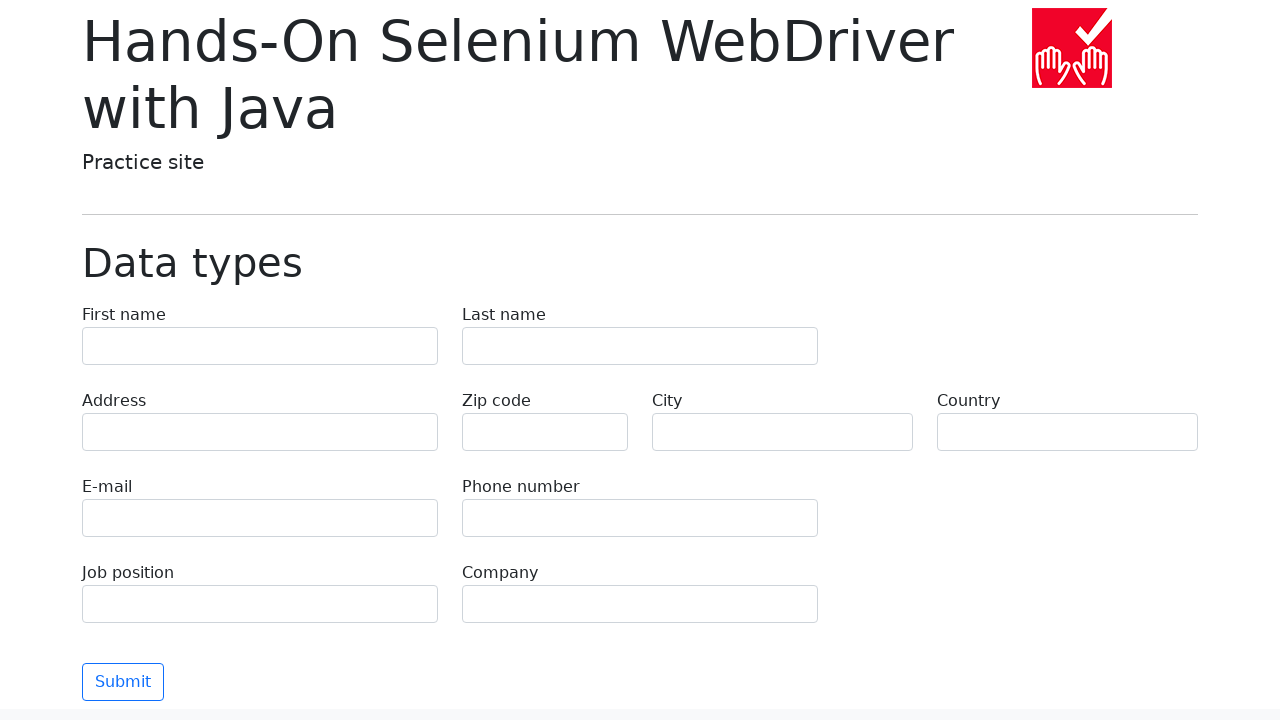

Filled first name field with 'Иван' on .form-control[name="first-name"]
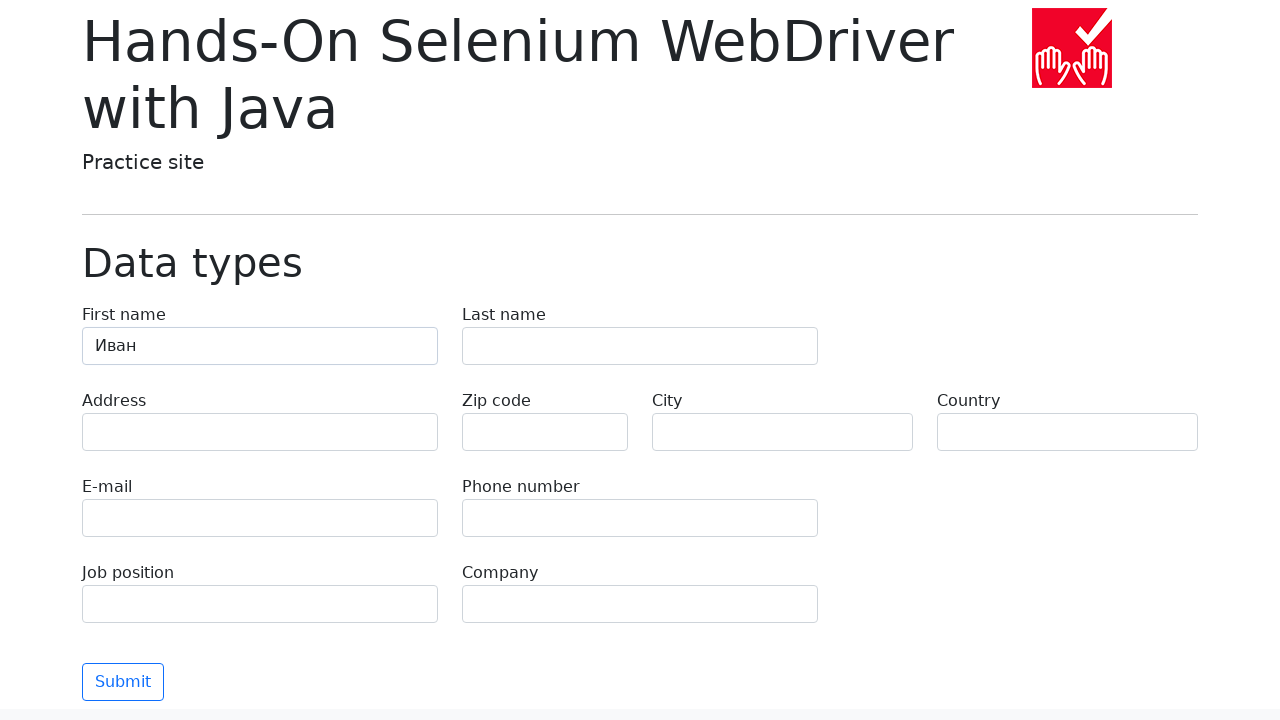

Filled last name field with 'Петров' on .form-control[name="last-name"]
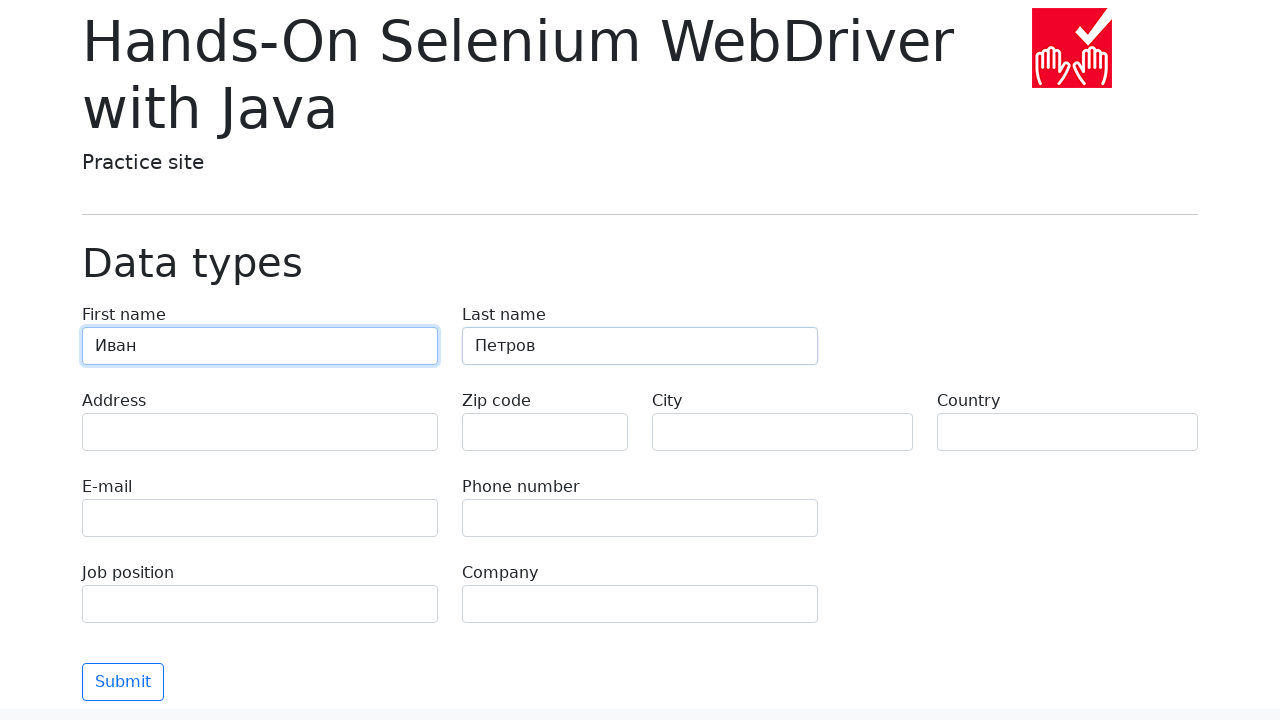

Filled address field with 'Ленина, 55-3' on .form-control[name="address"]
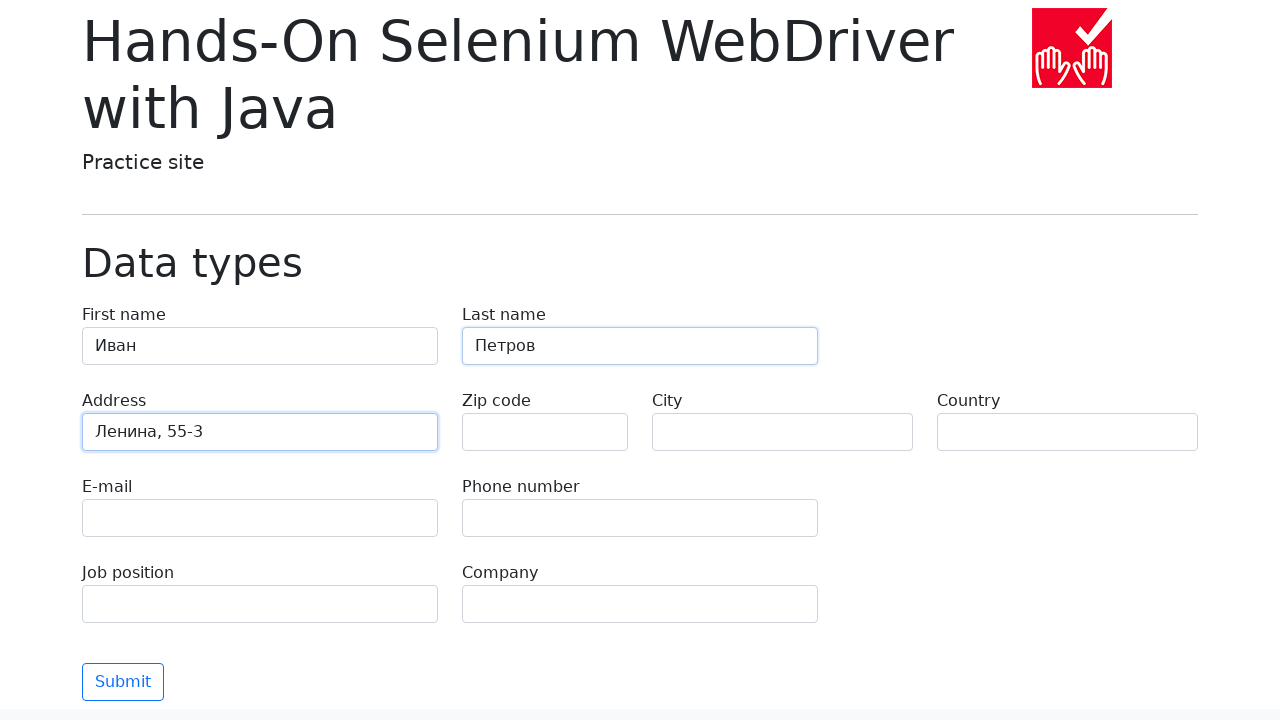

Filled email field with 'test@skypro.com' on .form-control[name="e-mail"]
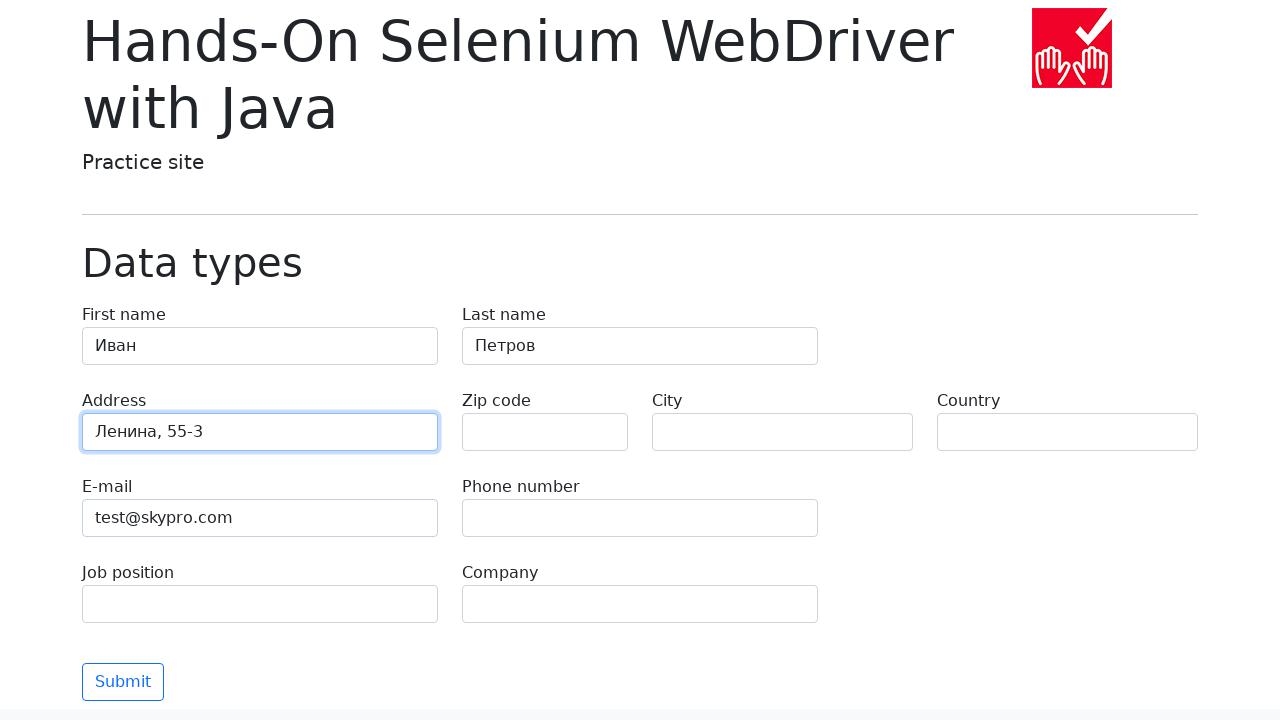

Filled phone field with '+7985899998787' on .form-control[name="phone"]
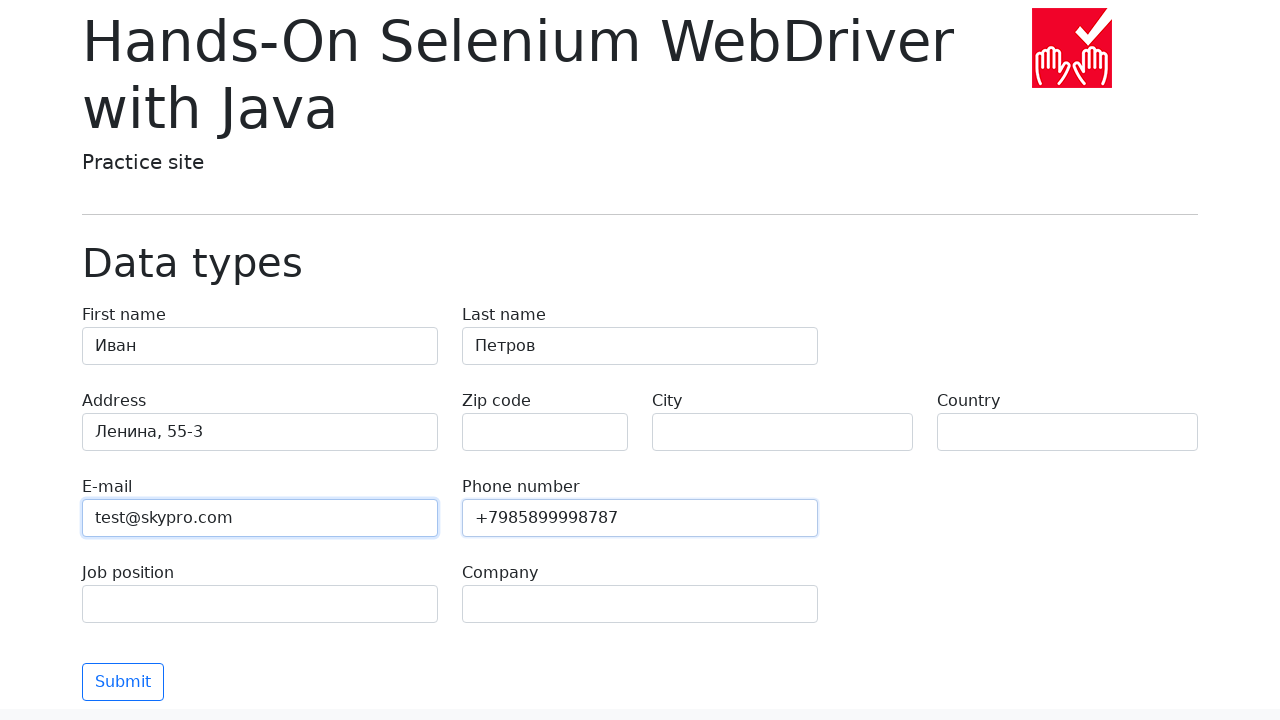

Left zip code field empty on .form-control[name="zip-code"]
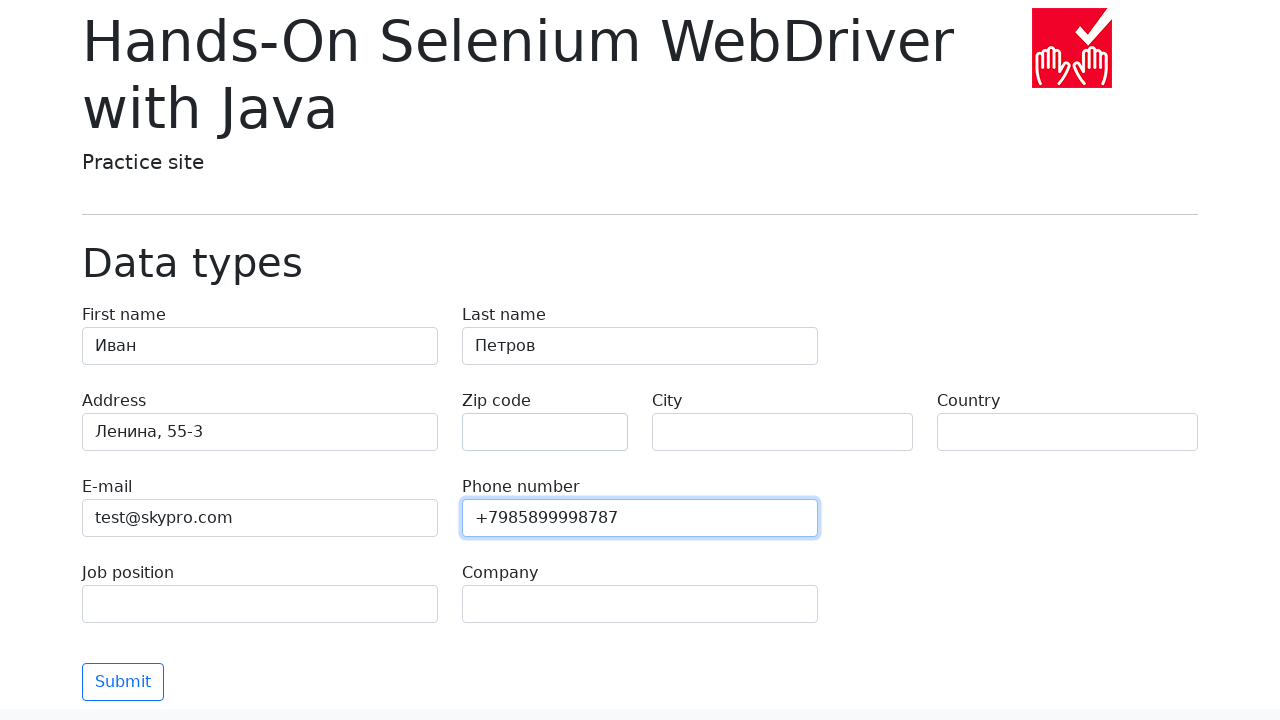

Filled city field with 'Москва' on .form-control[name="city"]
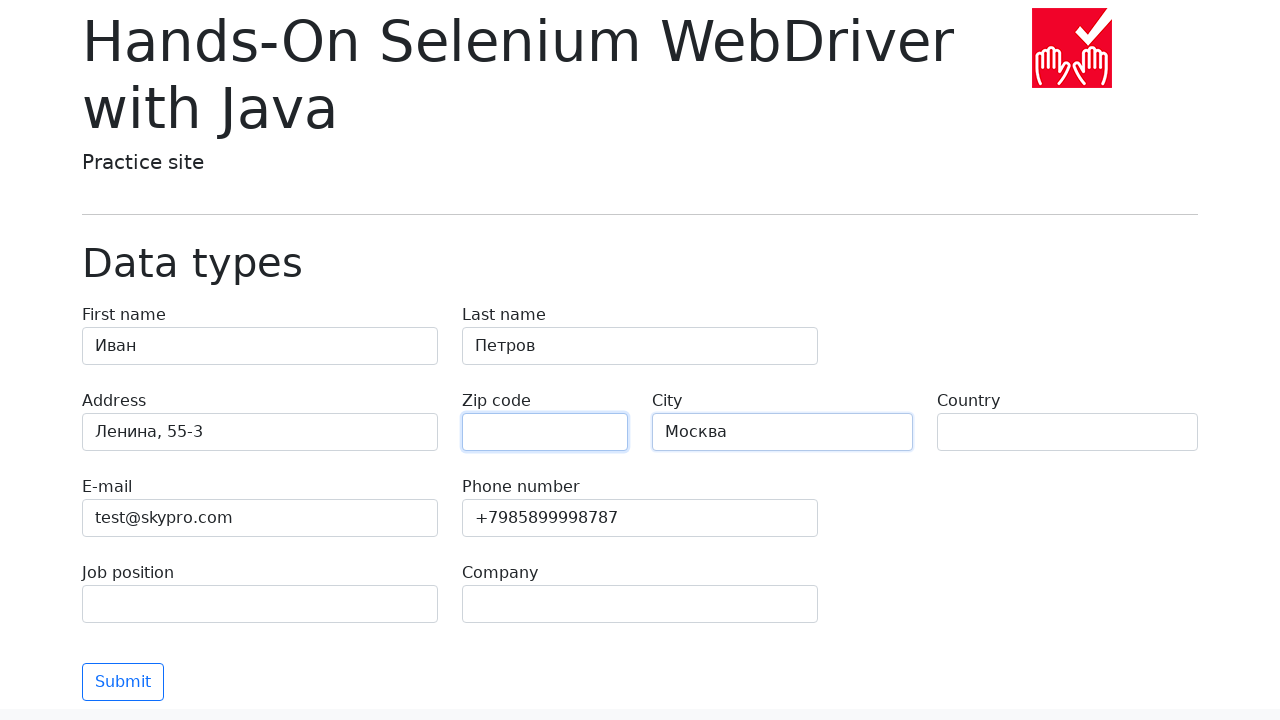

Filled country field with 'Россия' on .form-control[name="country"]
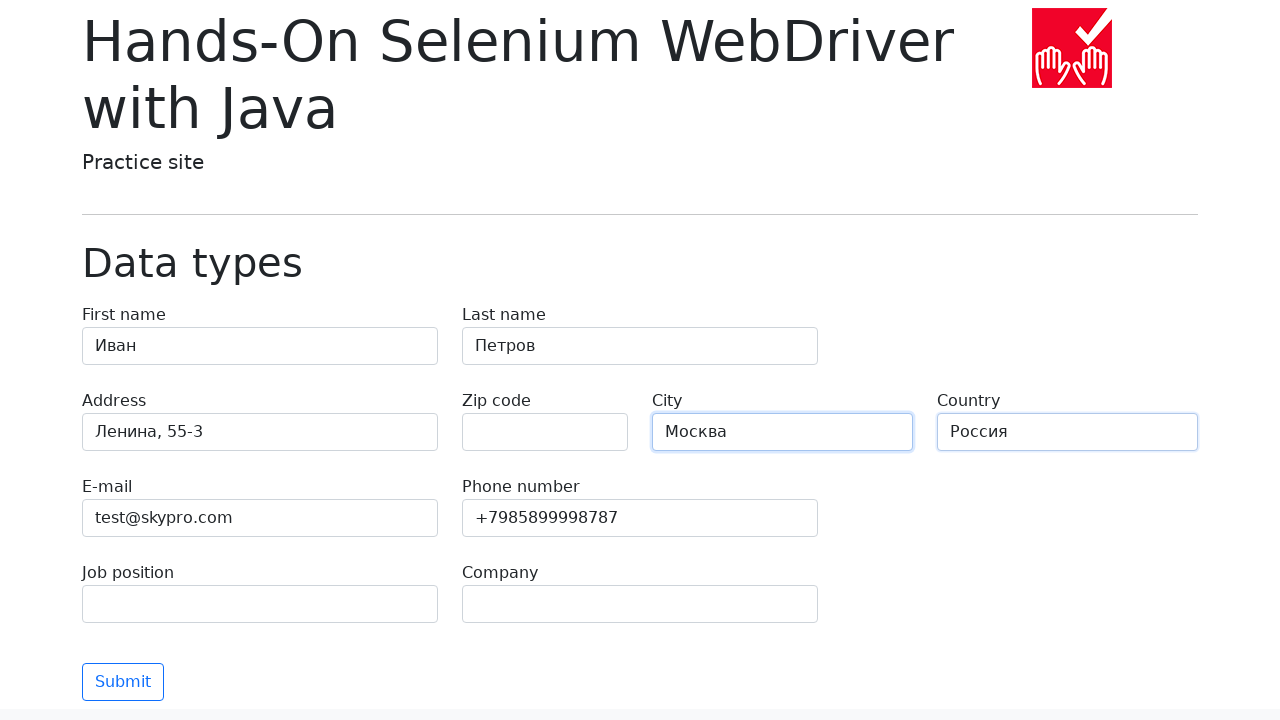

Filled job position field with 'QA' on .form-control[name="job-position"]
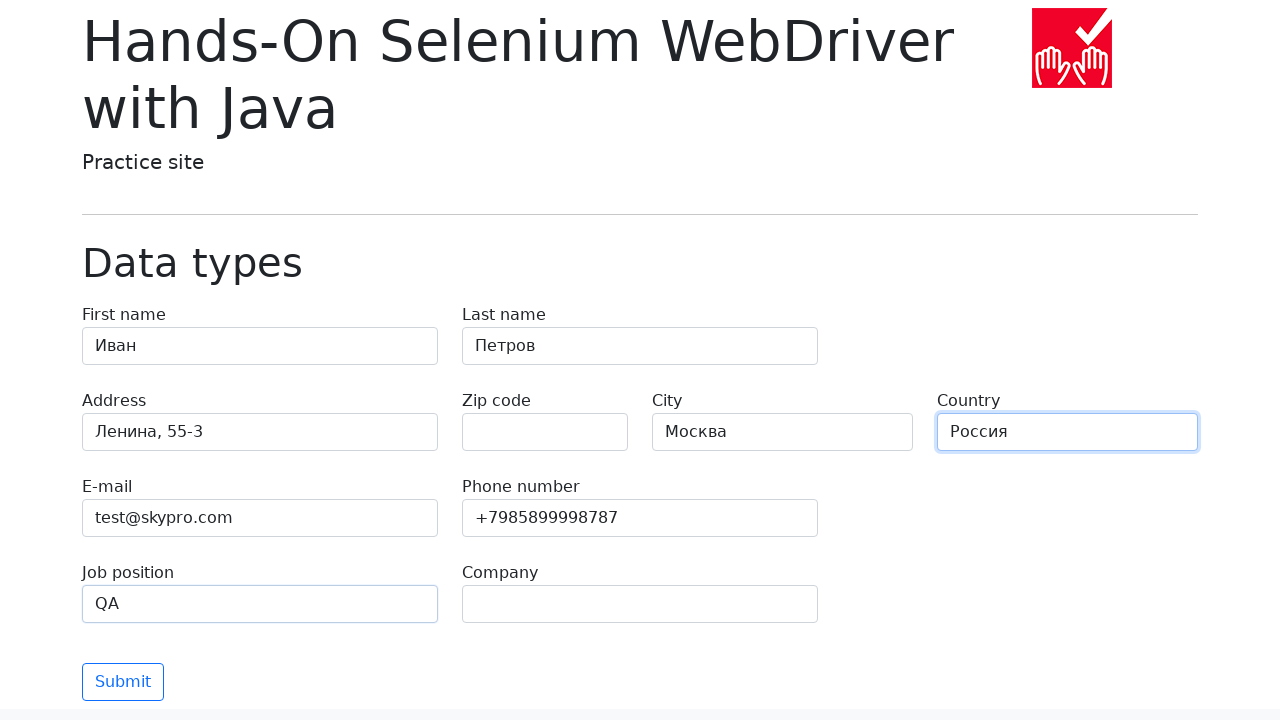

Filled company field with 'SkyPro' on .form-control[name="company"]
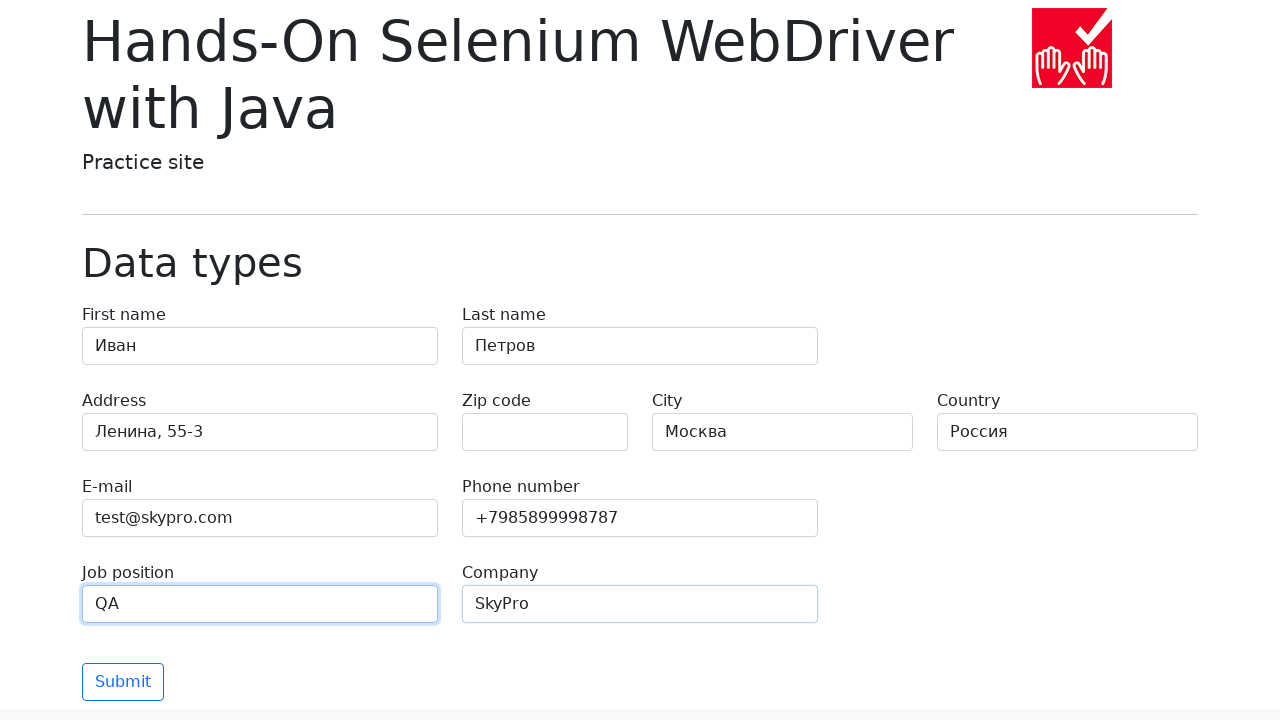

Clicked submit button to submit the form at (123, 682) on button.btn.btn-outline-primary.mt-3
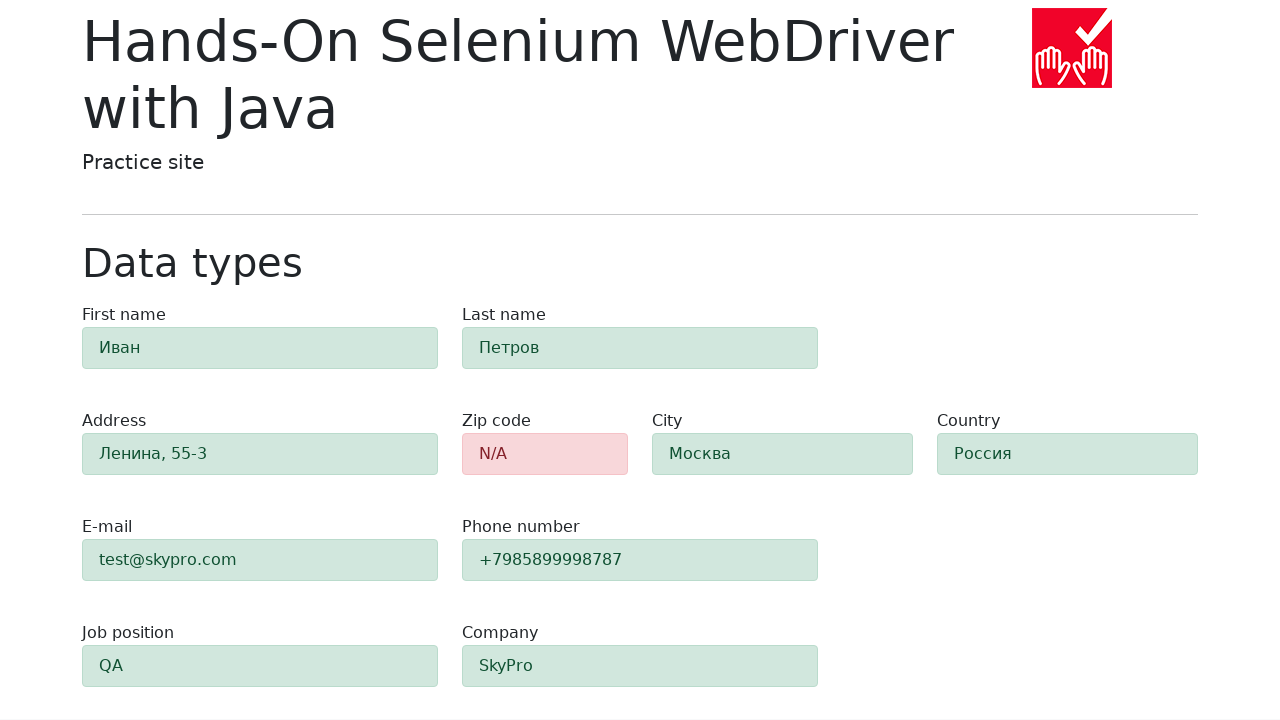

Waited 500ms for form validation to complete
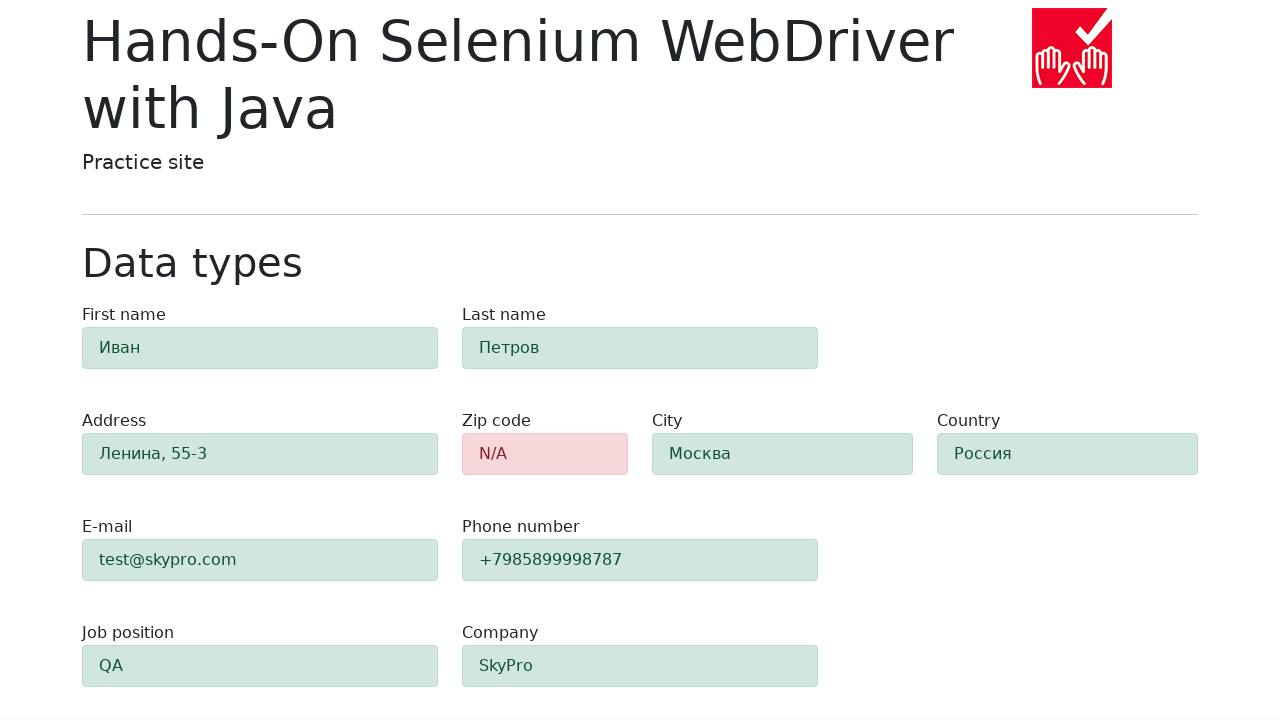

Retrieved background color of zip code field (empty required field)
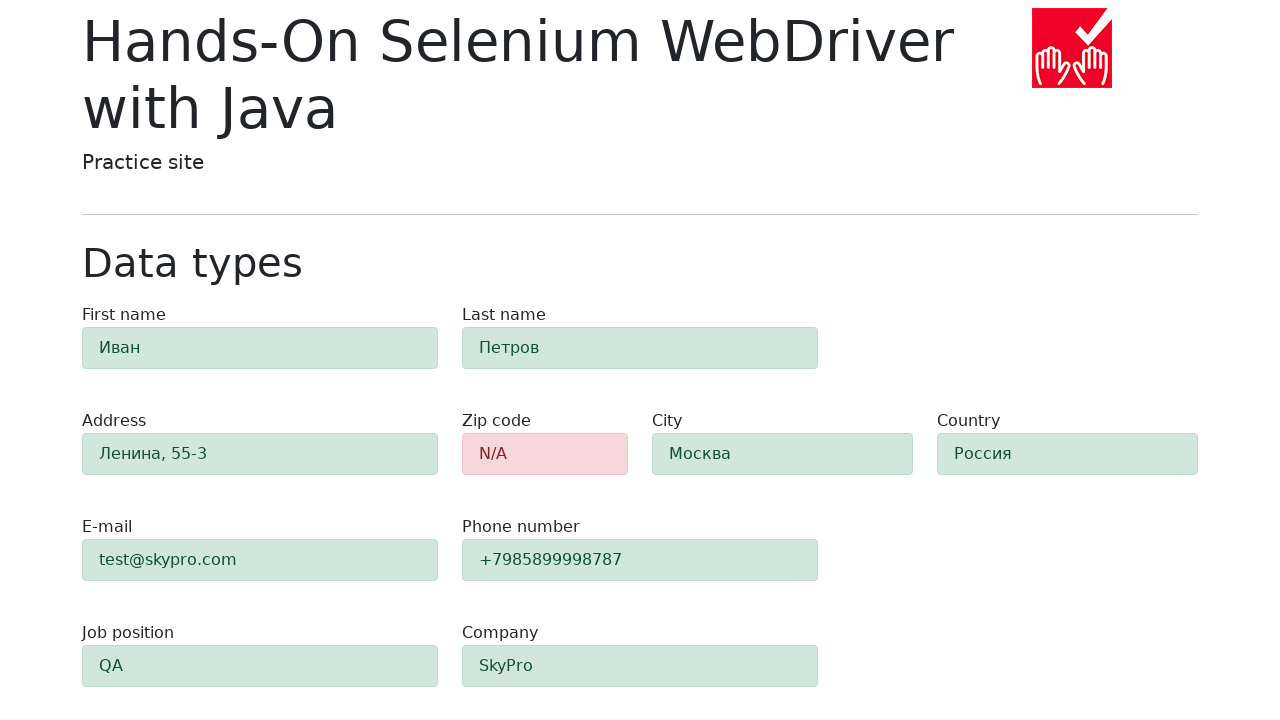

Verified zip code field has red background color indicating validation error
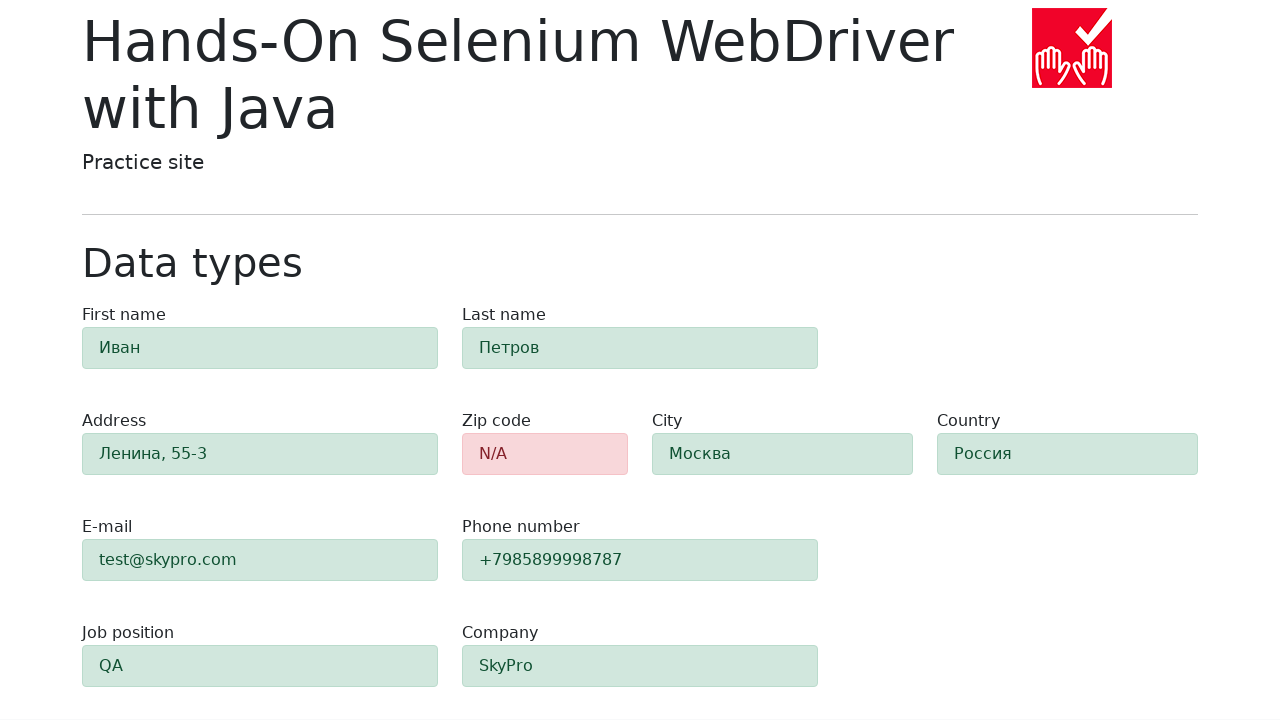

Retrieved background color of #first-name field
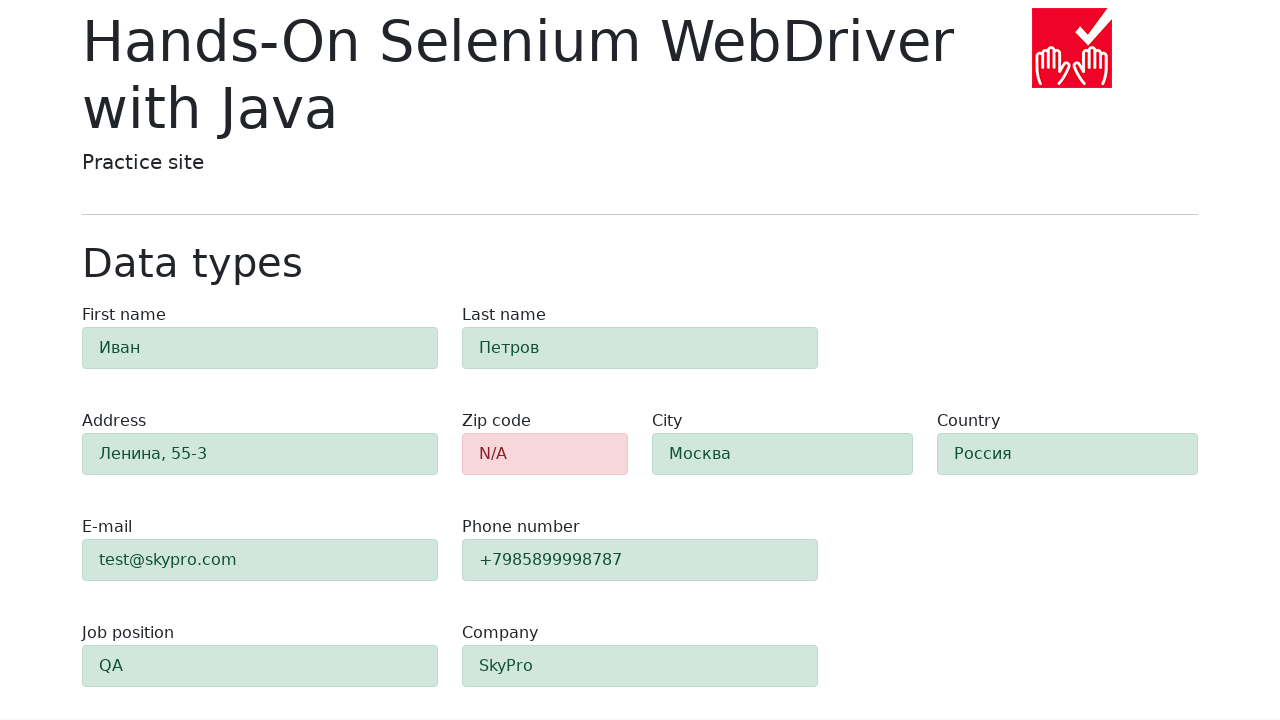

Verified #first-name field has green background color indicating valid input
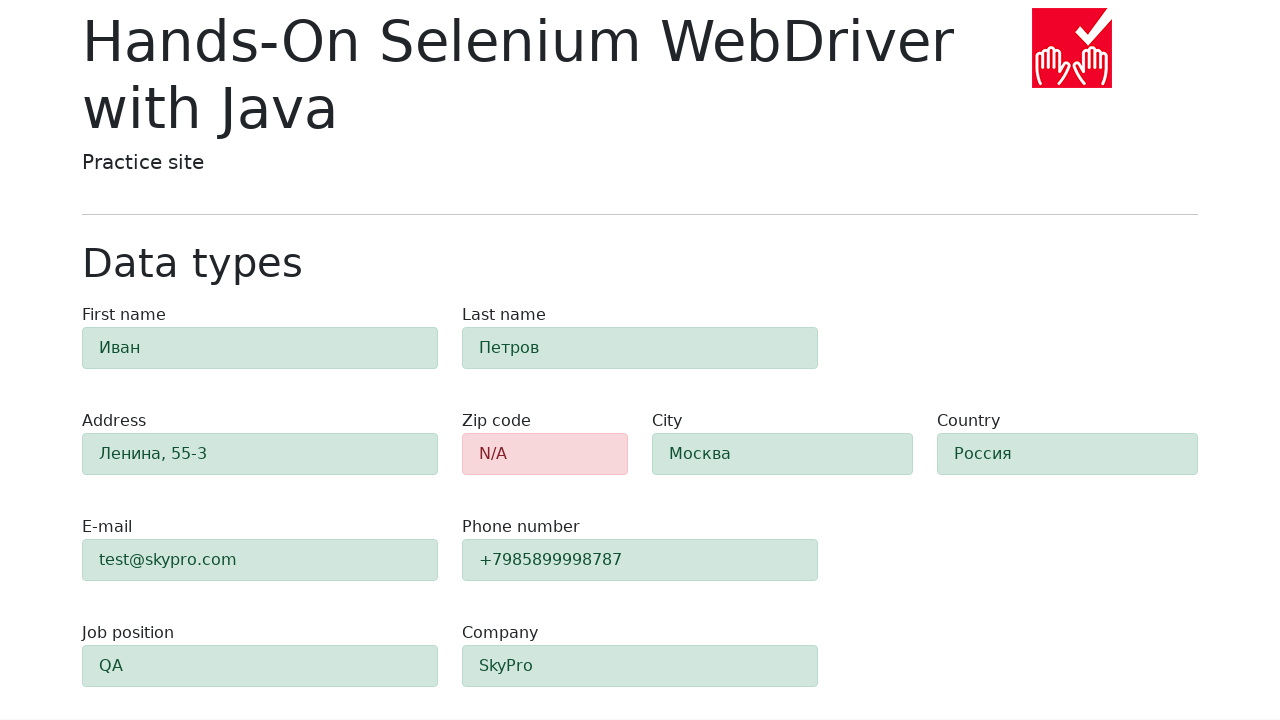

Retrieved background color of #last-name field
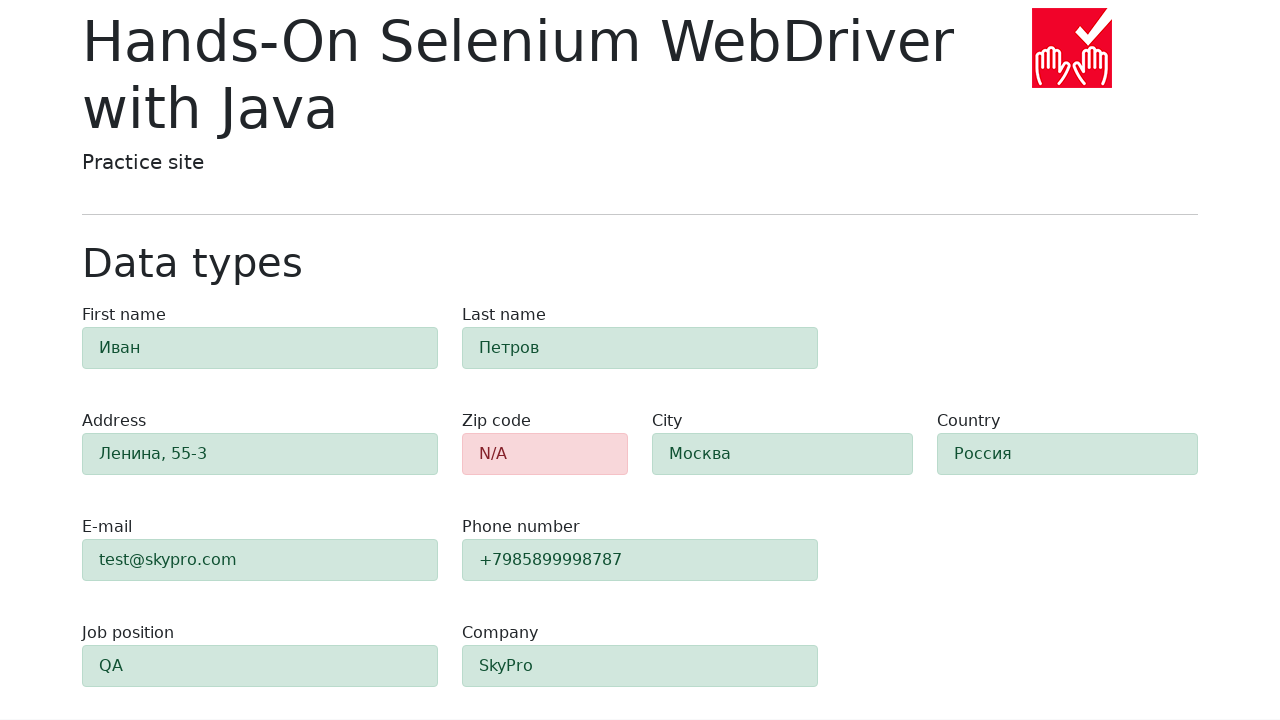

Verified #last-name field has green background color indicating valid input
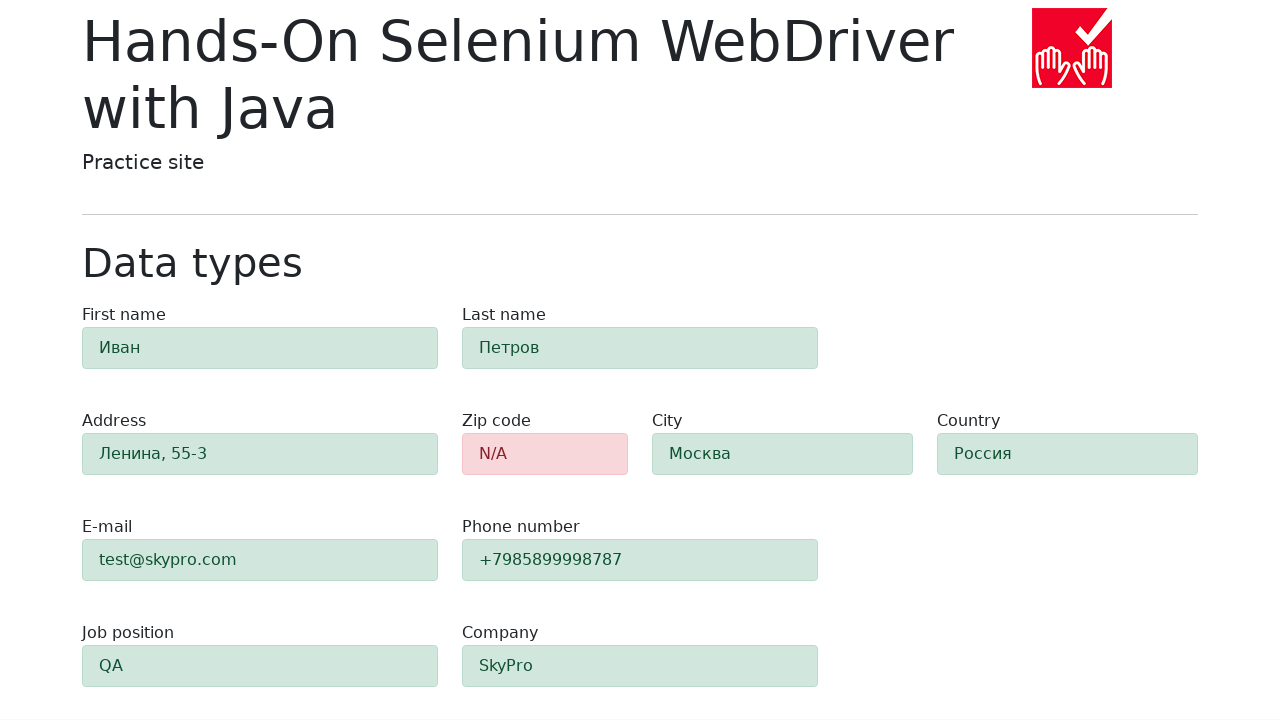

Retrieved background color of #address field
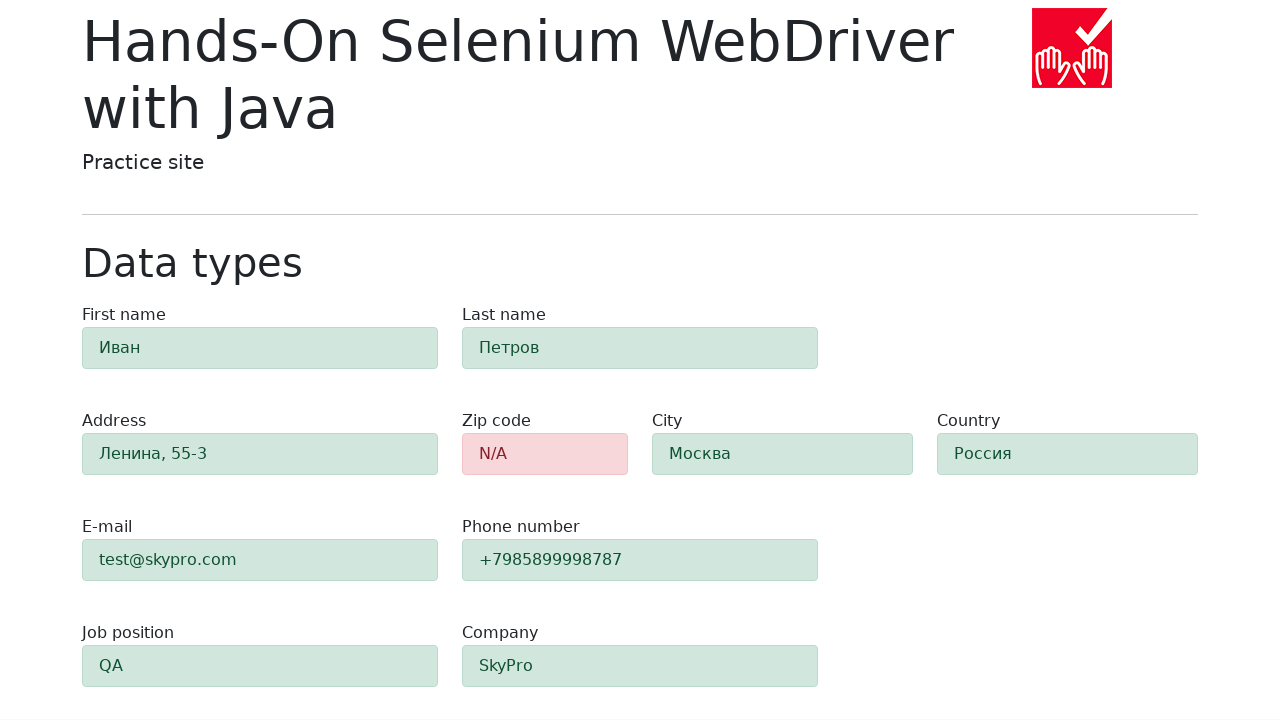

Verified #address field has green background color indicating valid input
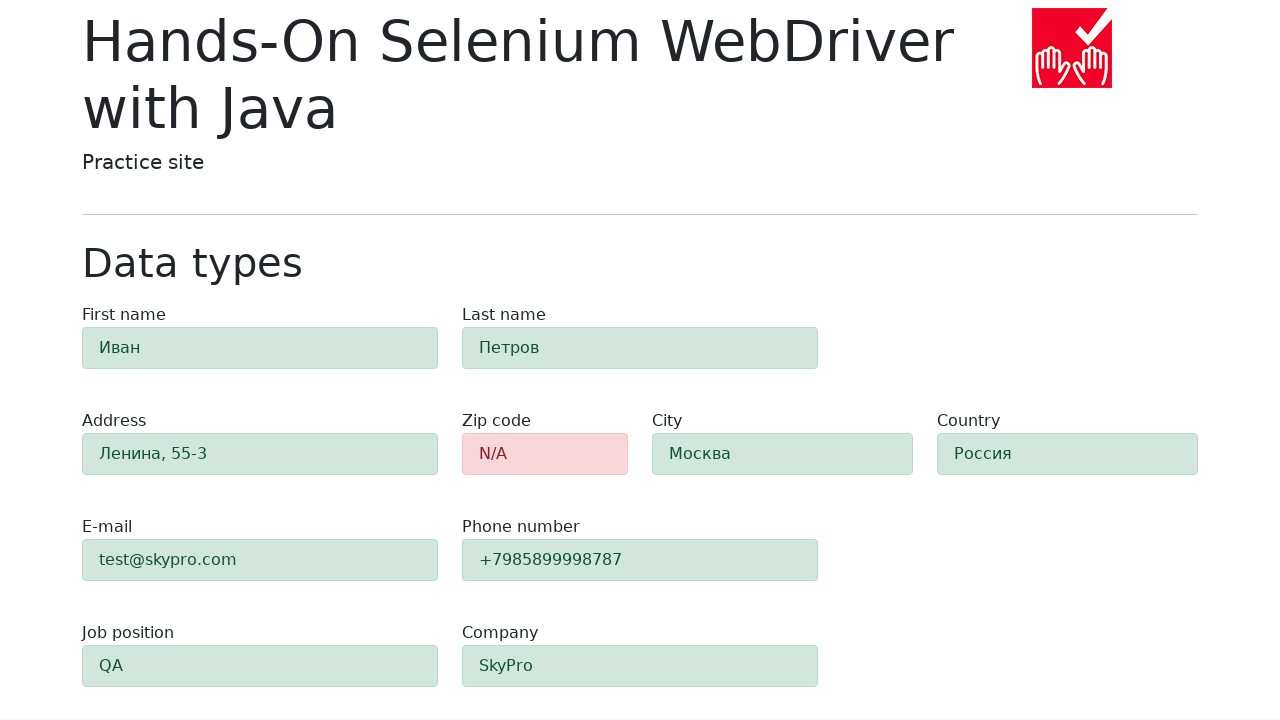

Retrieved background color of #e-mail field
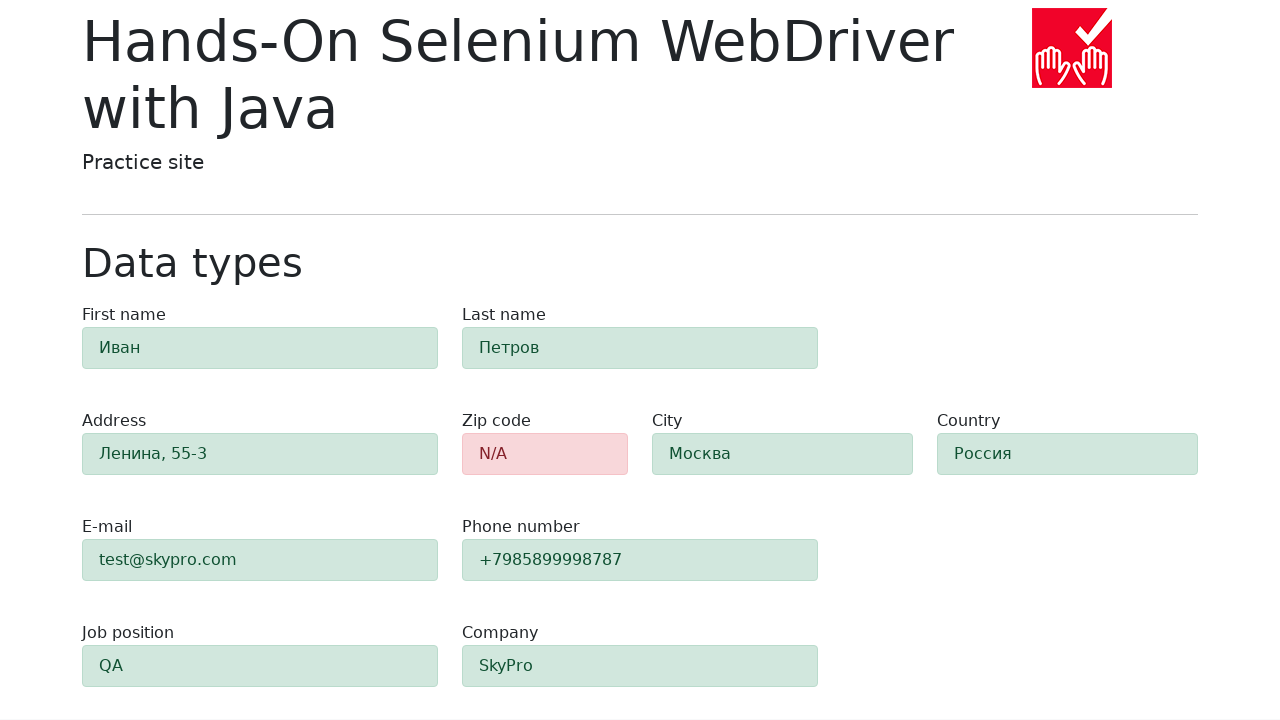

Verified #e-mail field has green background color indicating valid input
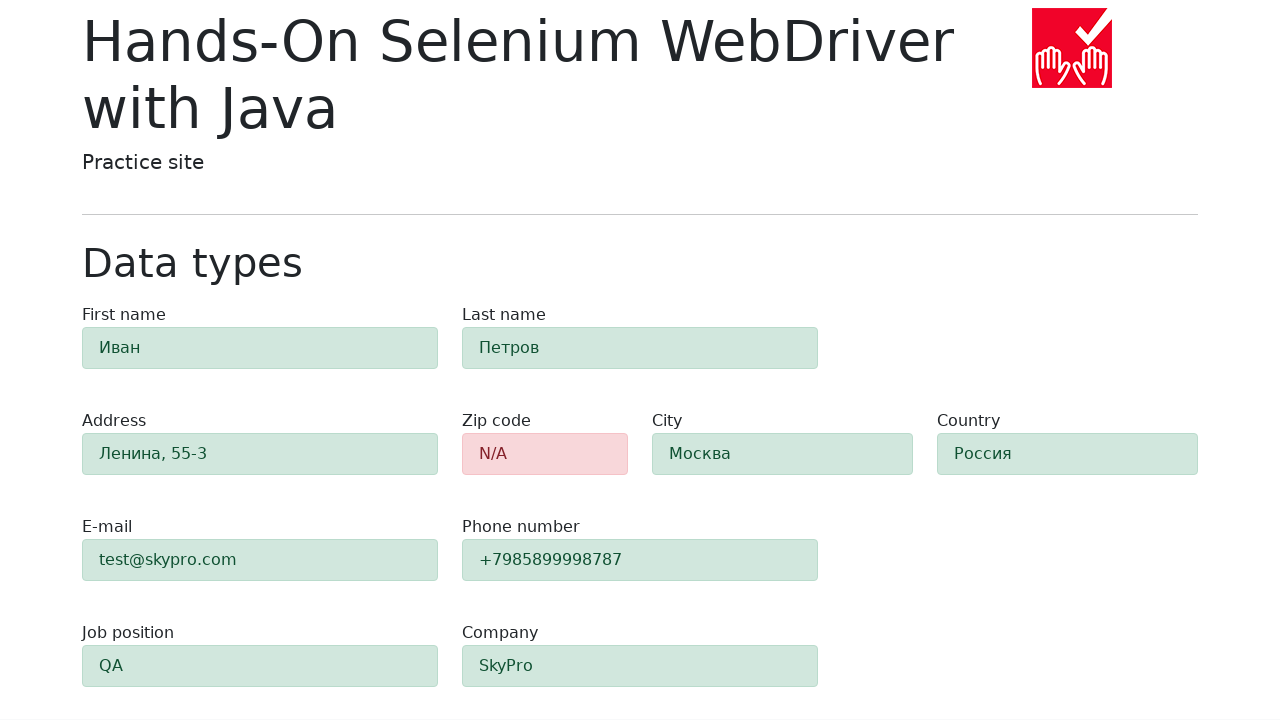

Retrieved background color of #phone field
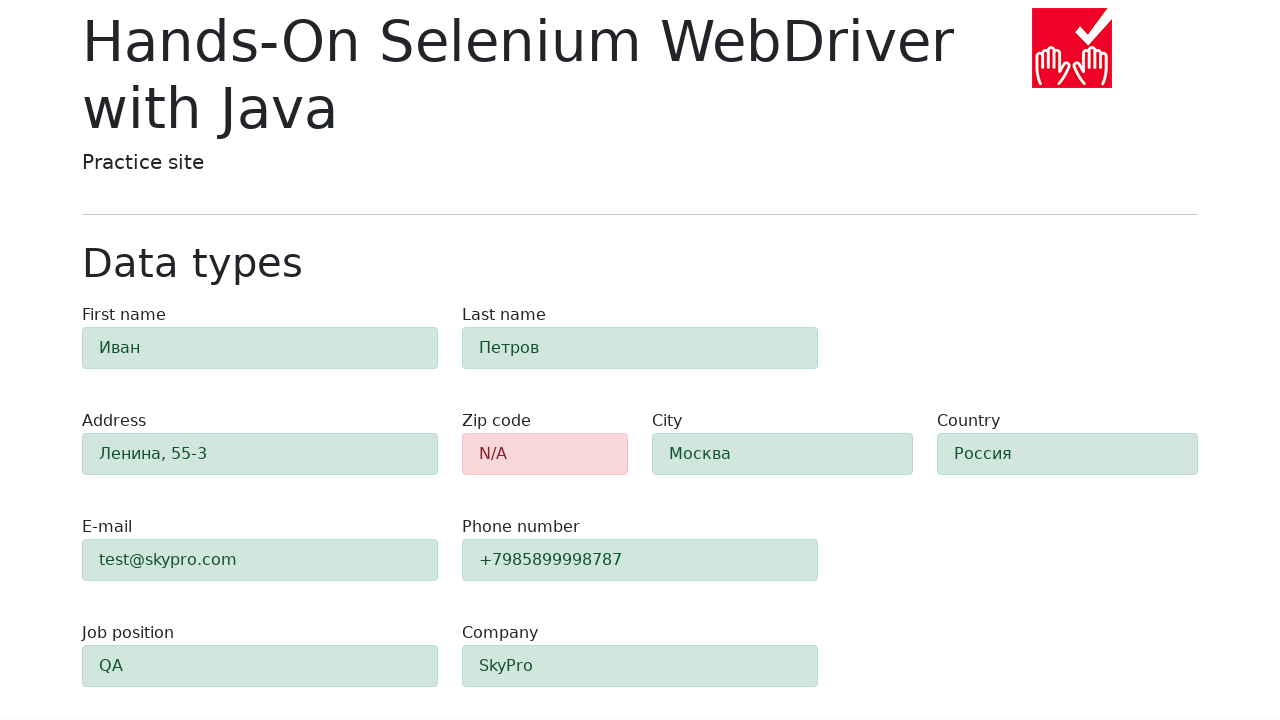

Verified #phone field has green background color indicating valid input
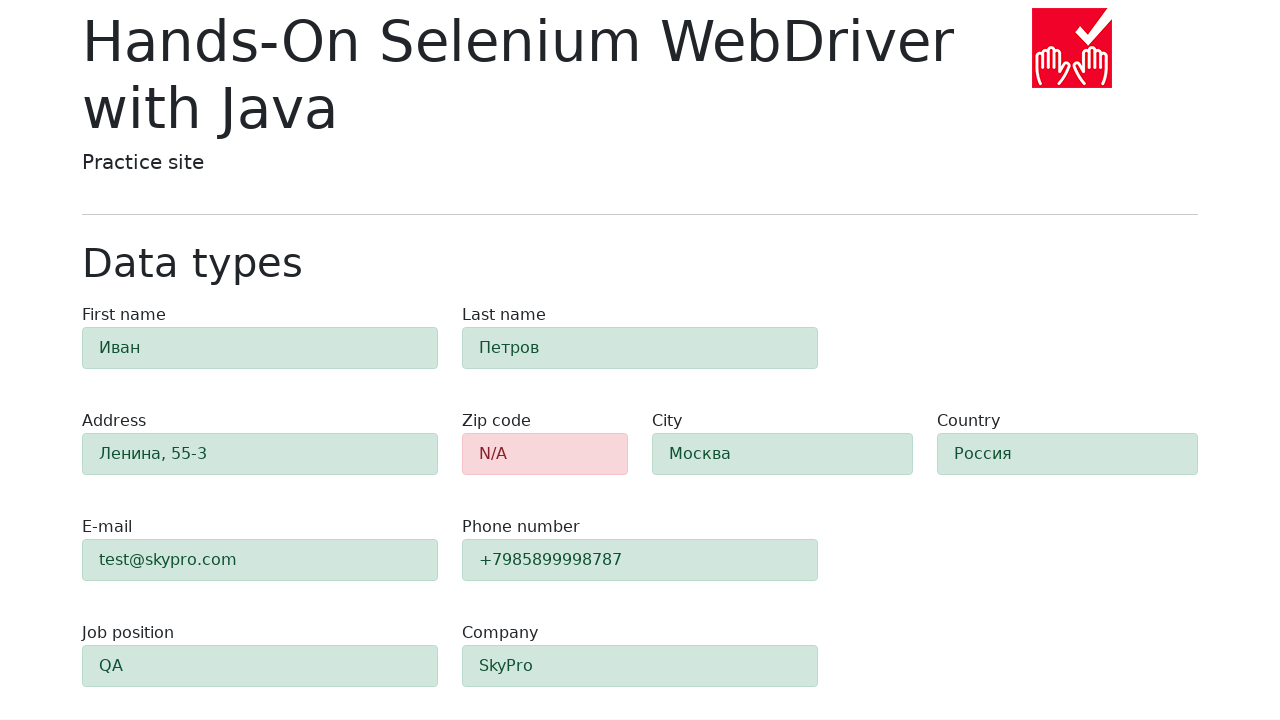

Retrieved background color of #city field
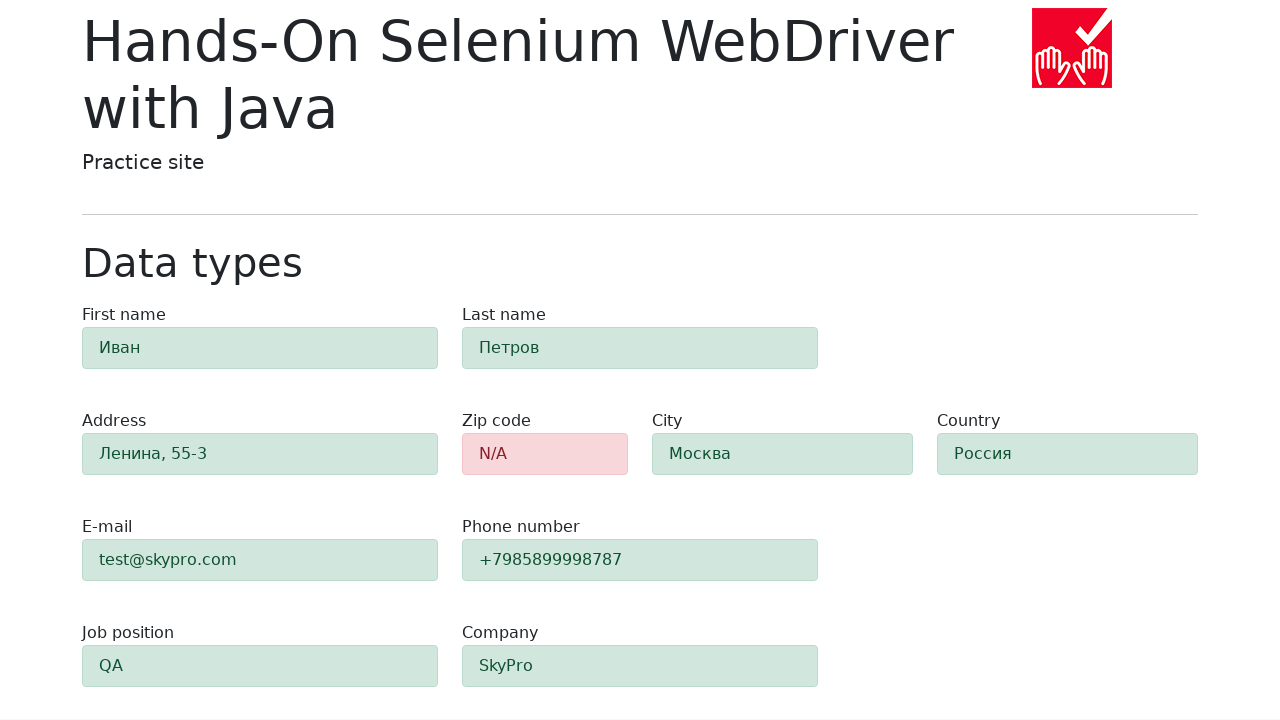

Verified #city field has green background color indicating valid input
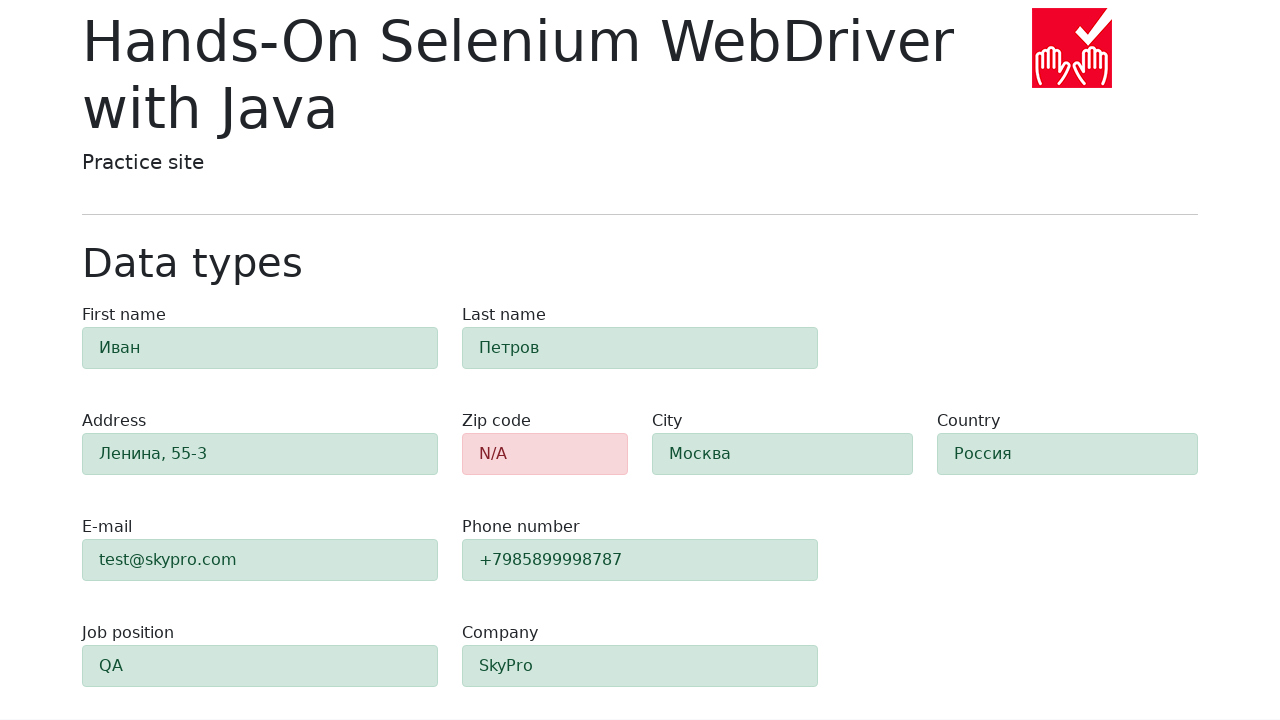

Retrieved background color of #country field
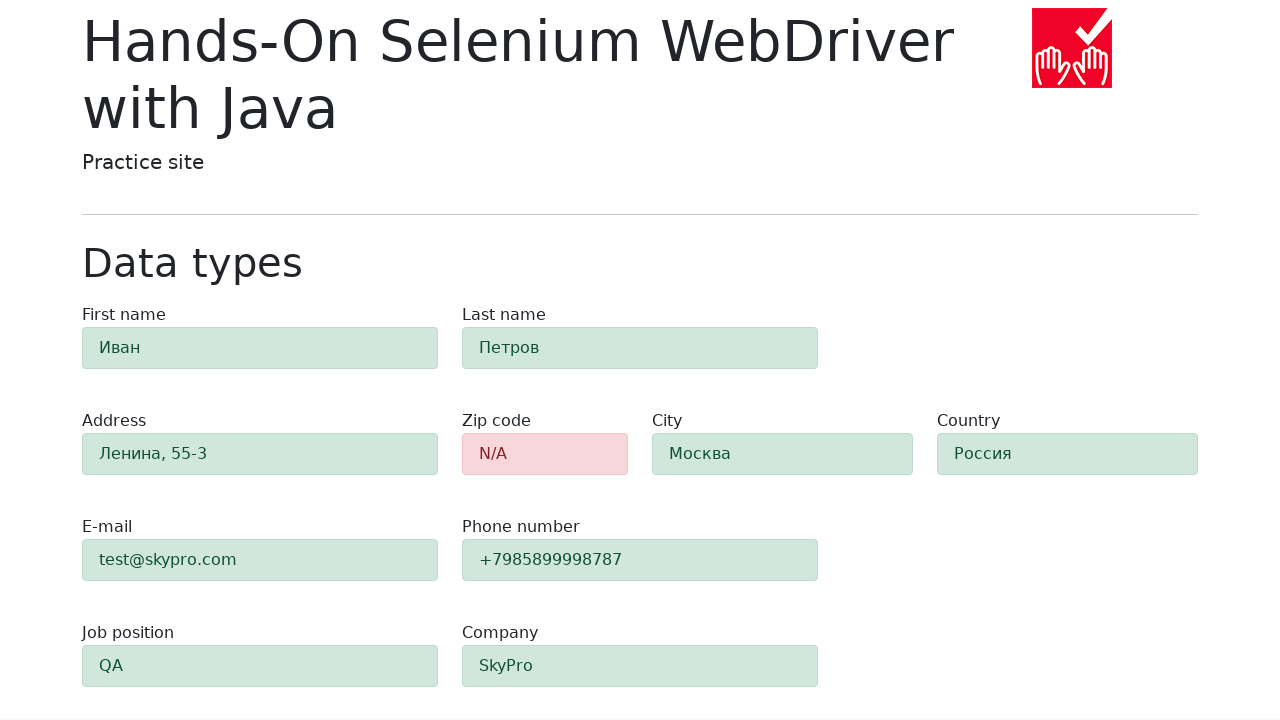

Verified #country field has green background color indicating valid input
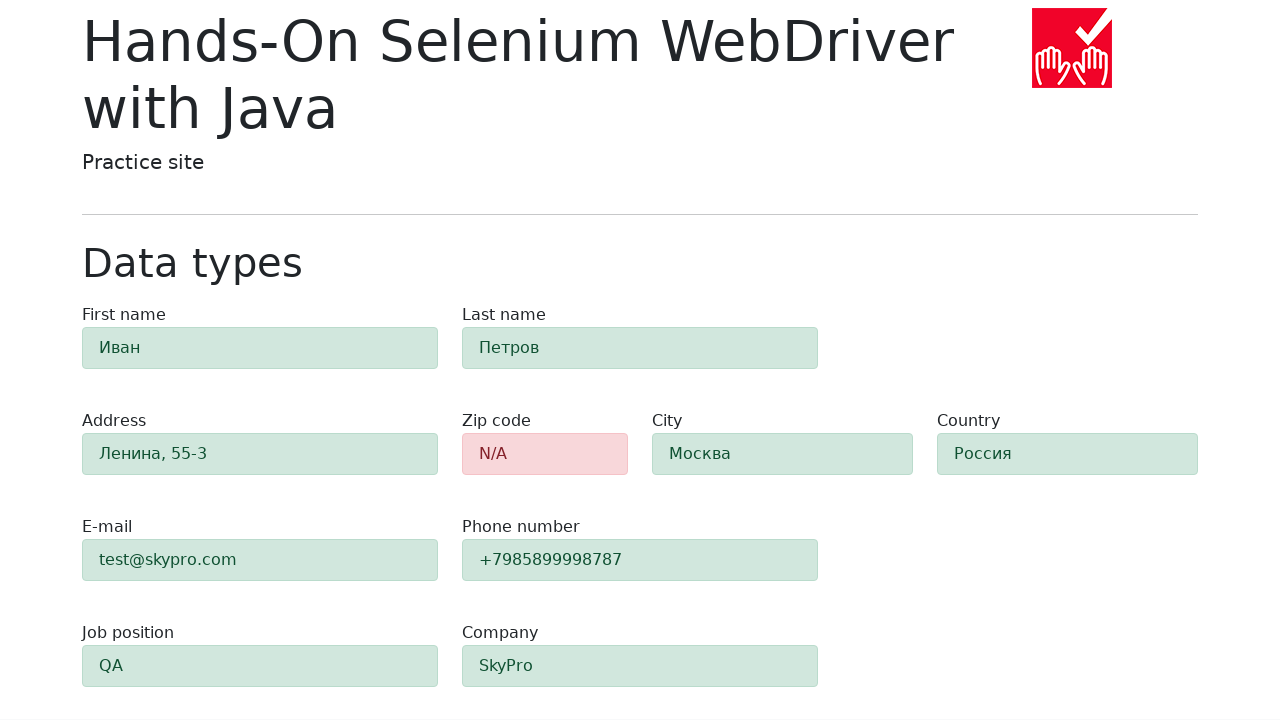

Retrieved background color of #job-position field
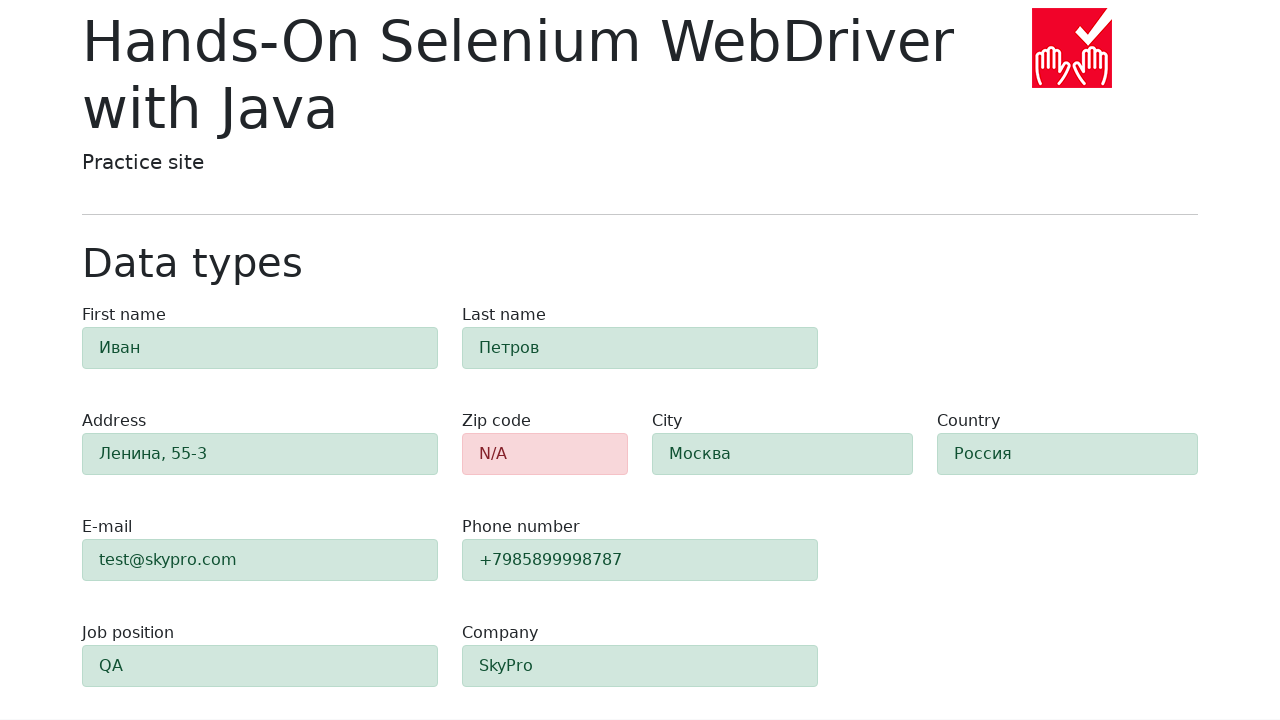

Verified #job-position field has green background color indicating valid input
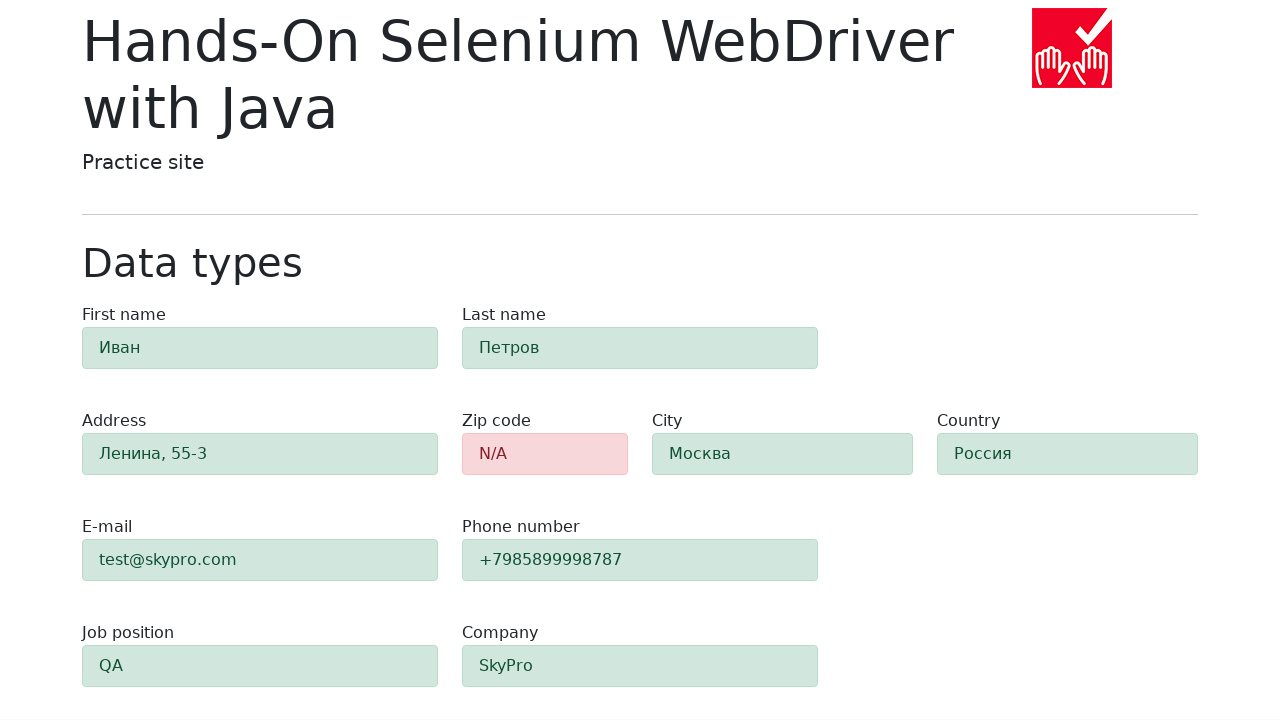

Retrieved background color of #company field
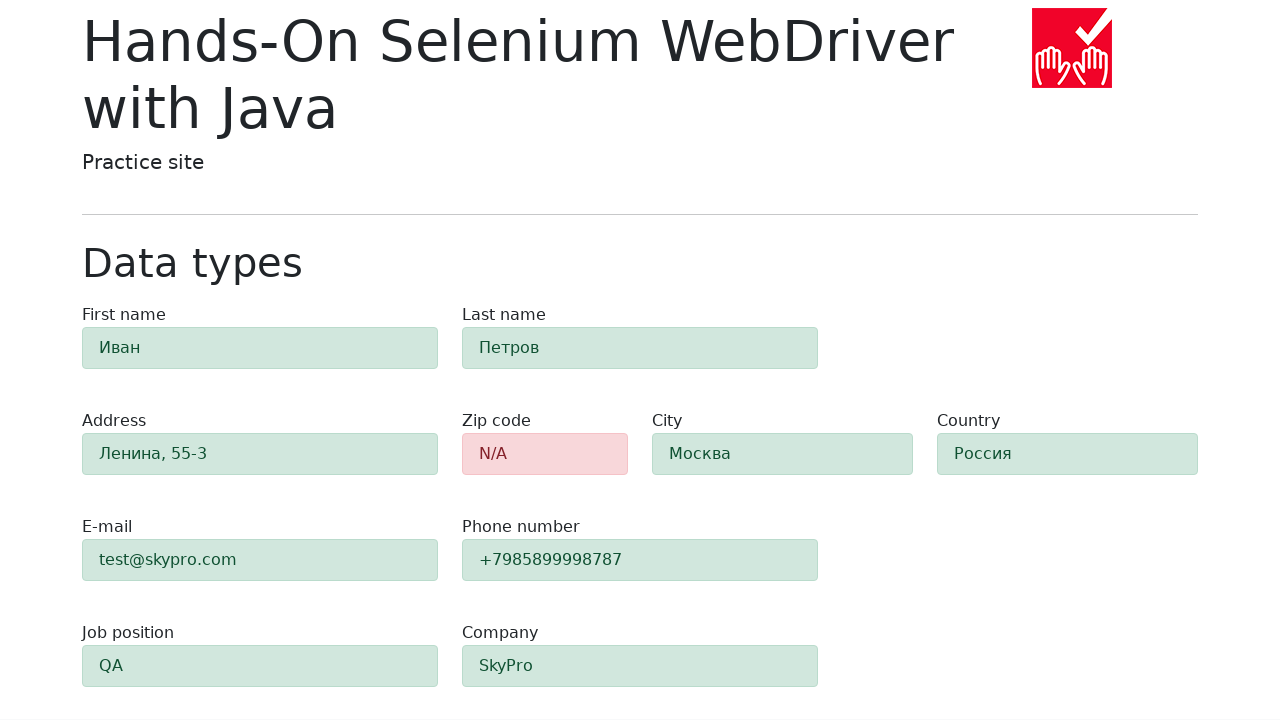

Verified #company field has green background color indicating valid input
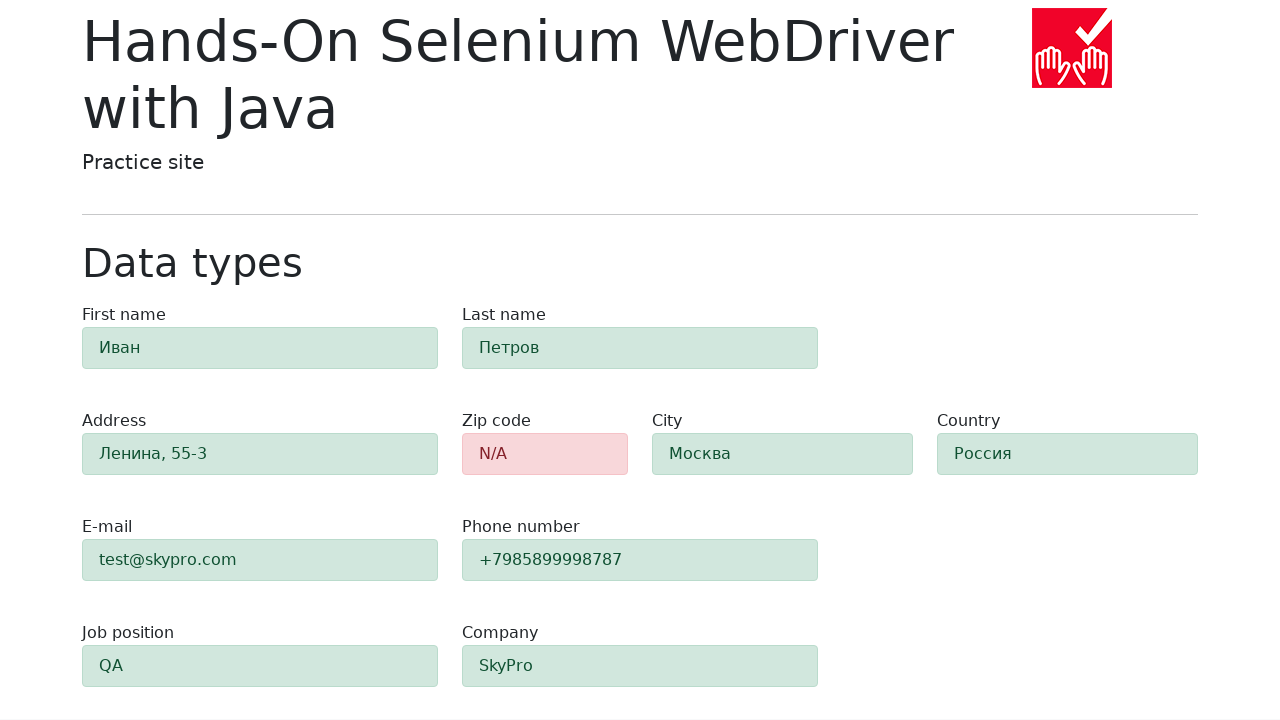

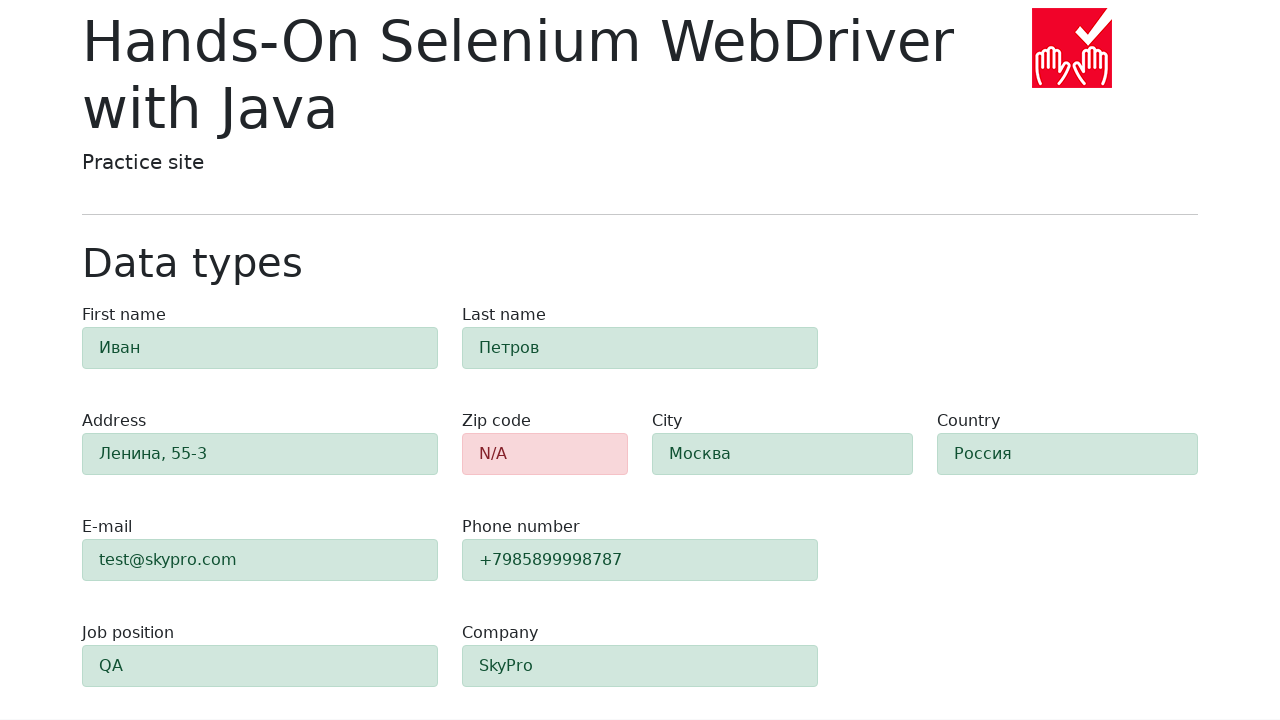